Tests a verification button click and verifies that a success message appears

Starting URL: http://suninjuly.github.io/wait1.html

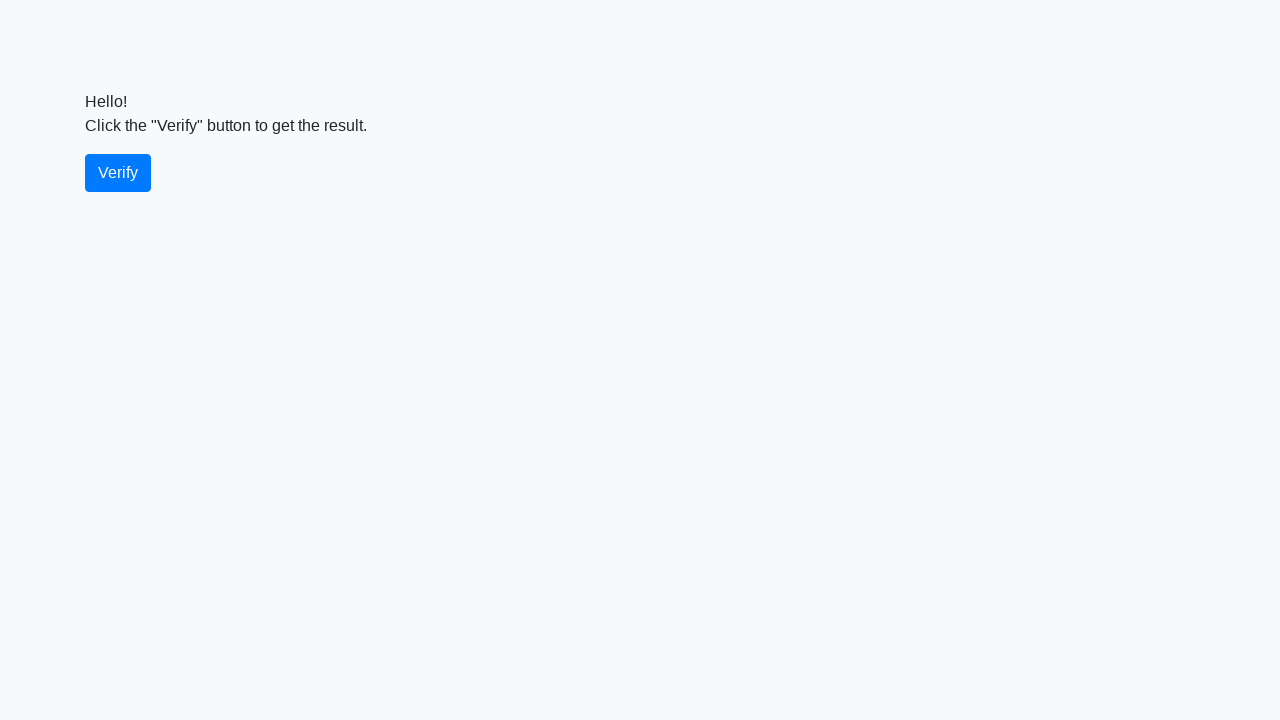

Clicked the verify button at (118, 173) on #verify
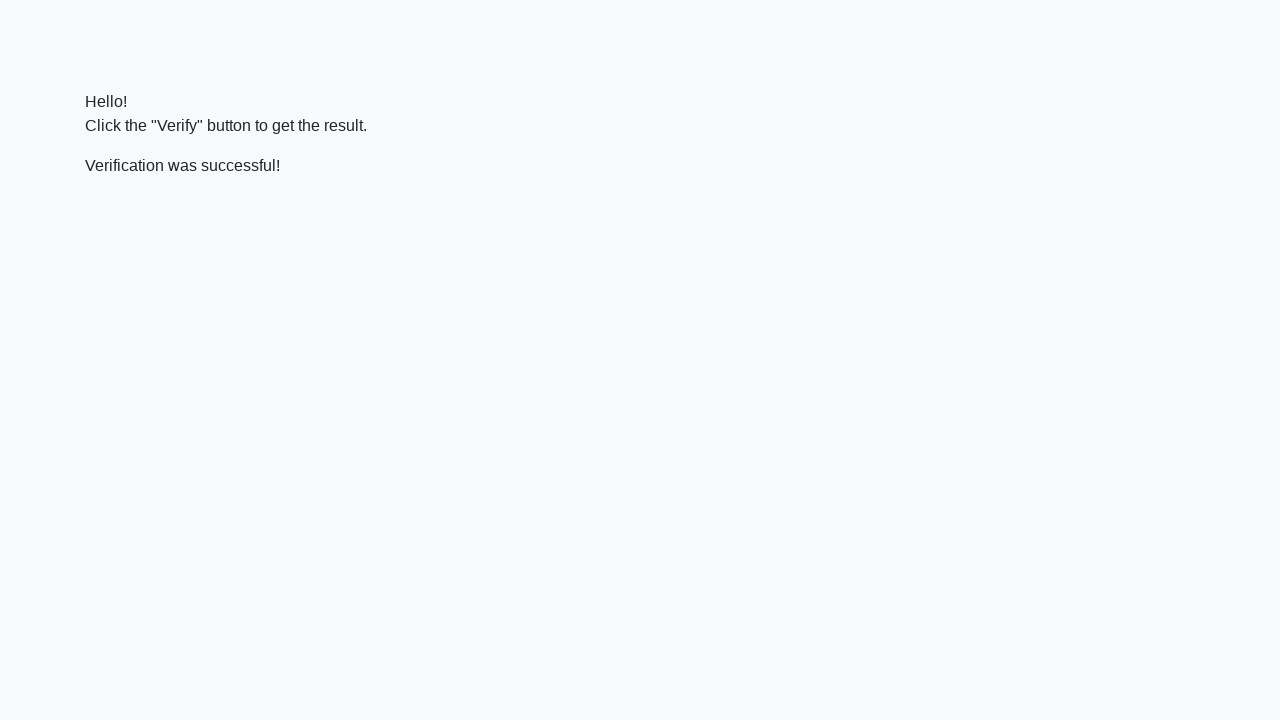

Success message appeared
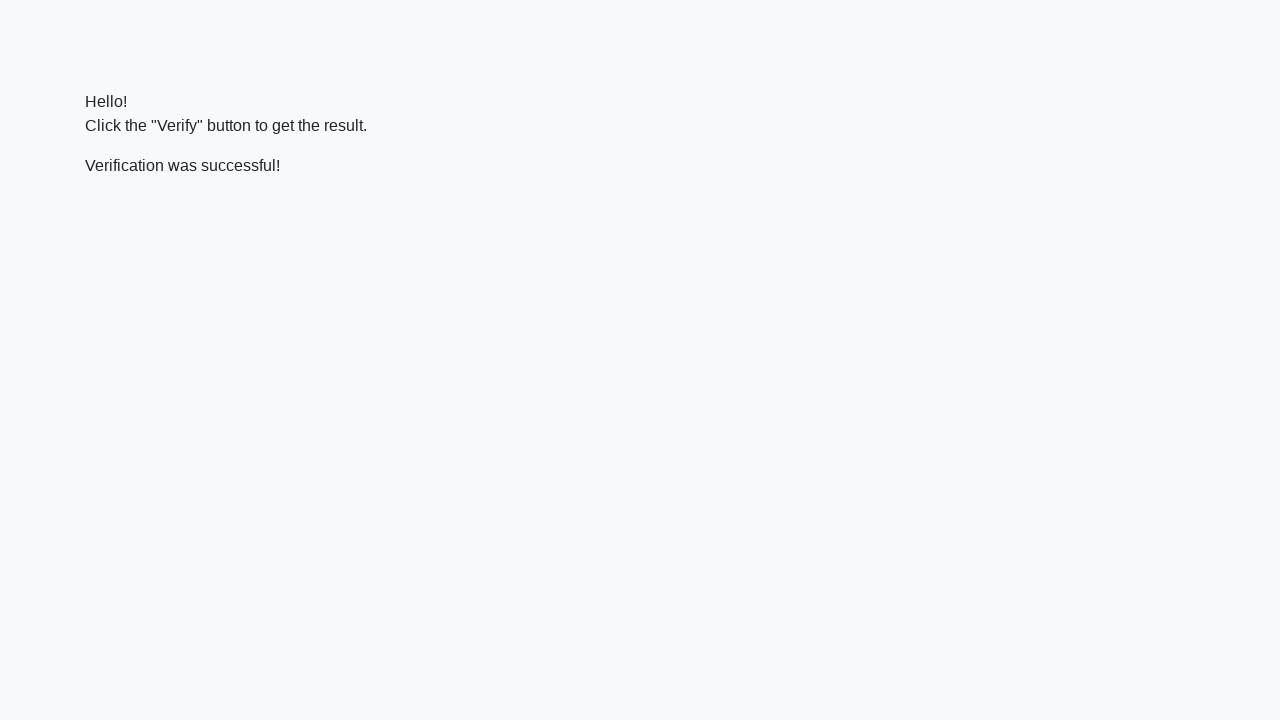

Verified that success message contains 'successful'
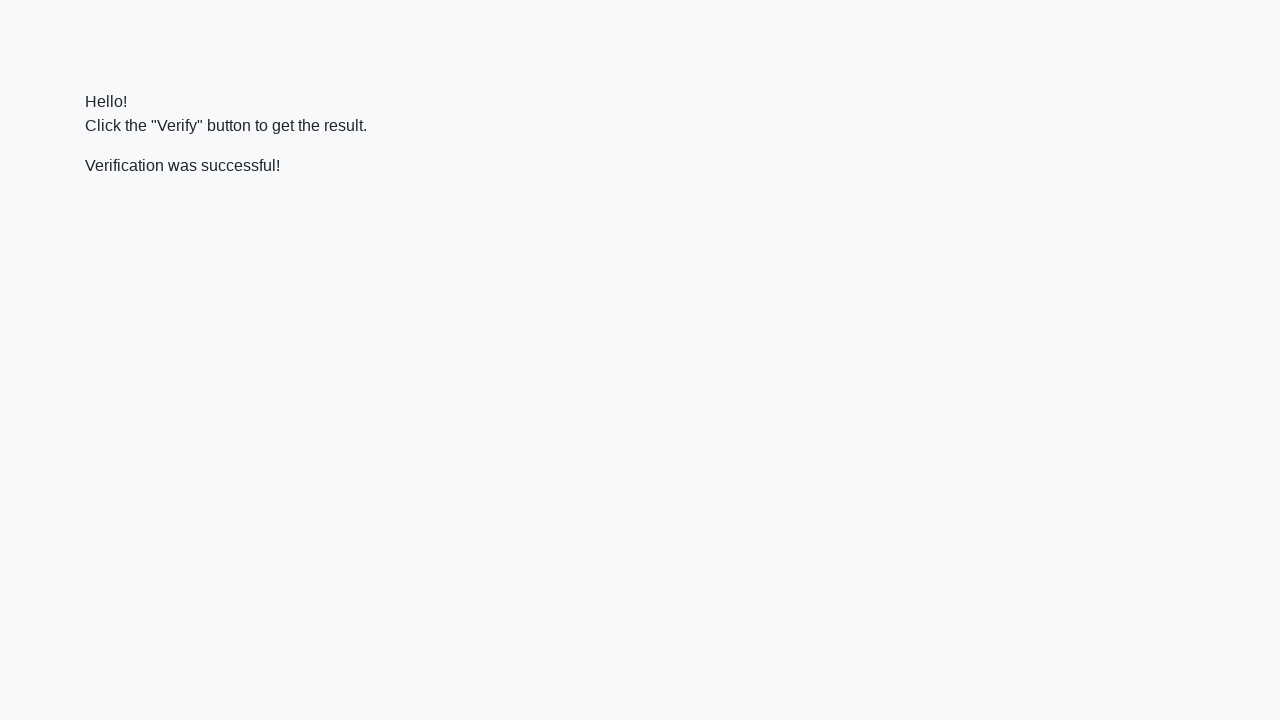

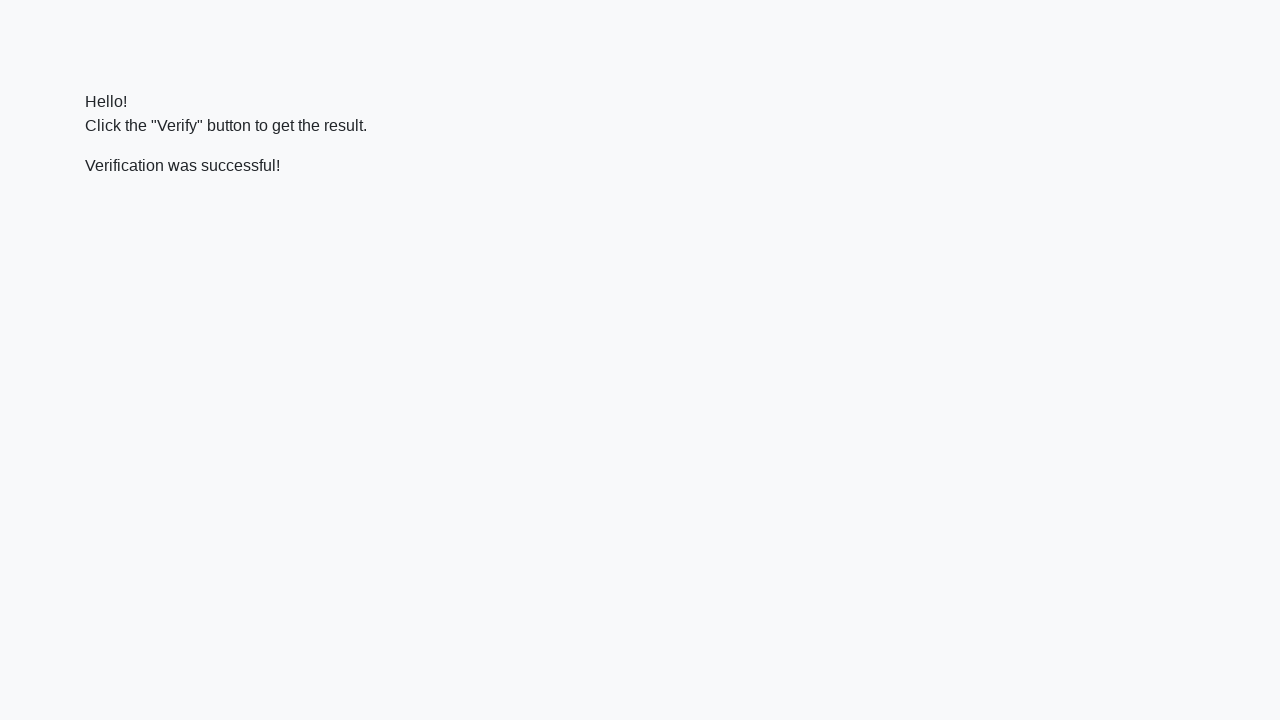